Tests unmarking todo items as complete by unchecking their checkboxes

Starting URL: https://demo.playwright.dev/todomvc

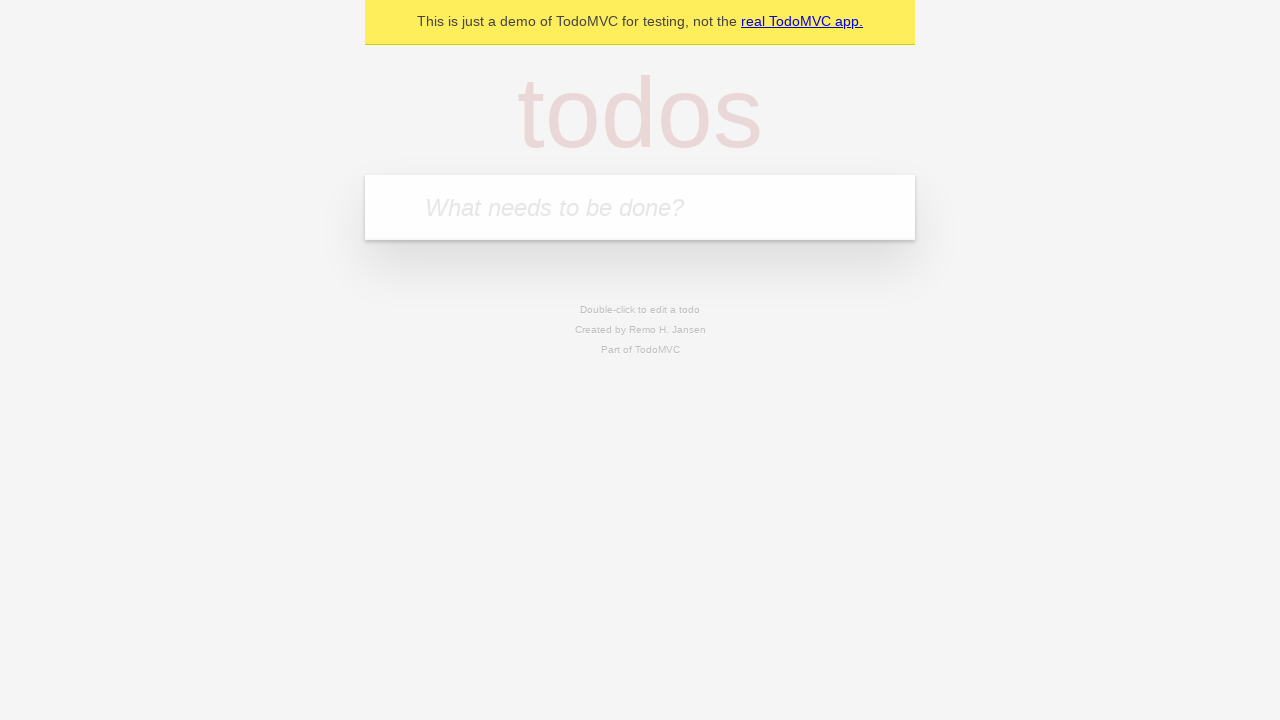

Filled input field with 'buy some cheese' on internal:attr=[placeholder="What needs to be done?"i]
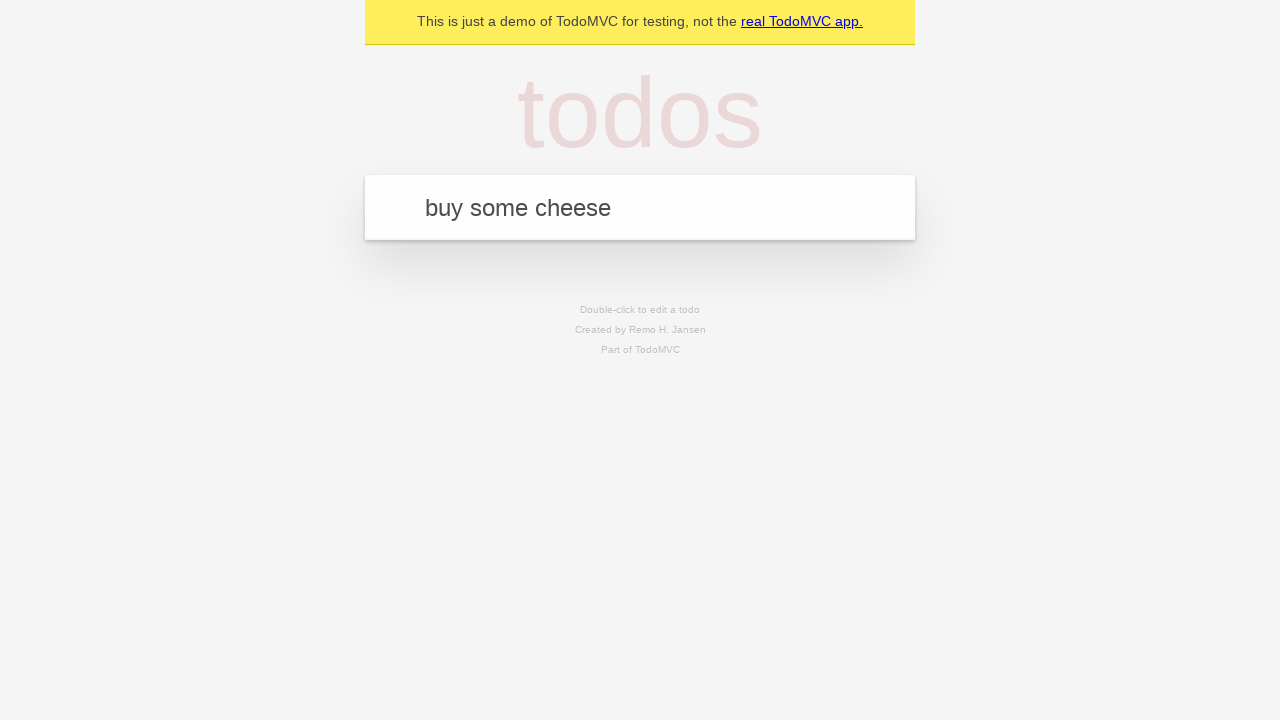

Pressed Enter to create first todo item on internal:attr=[placeholder="What needs to be done?"i]
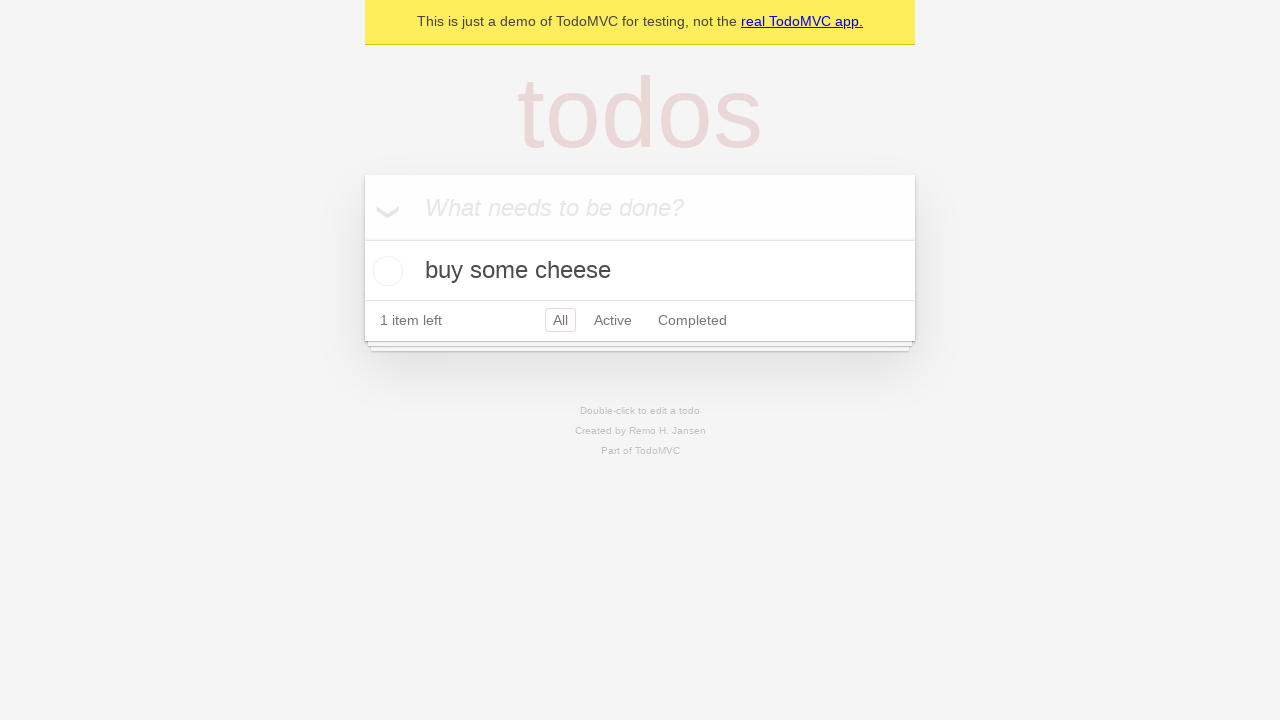

Filled input field with 'feed the cat' on internal:attr=[placeholder="What needs to be done?"i]
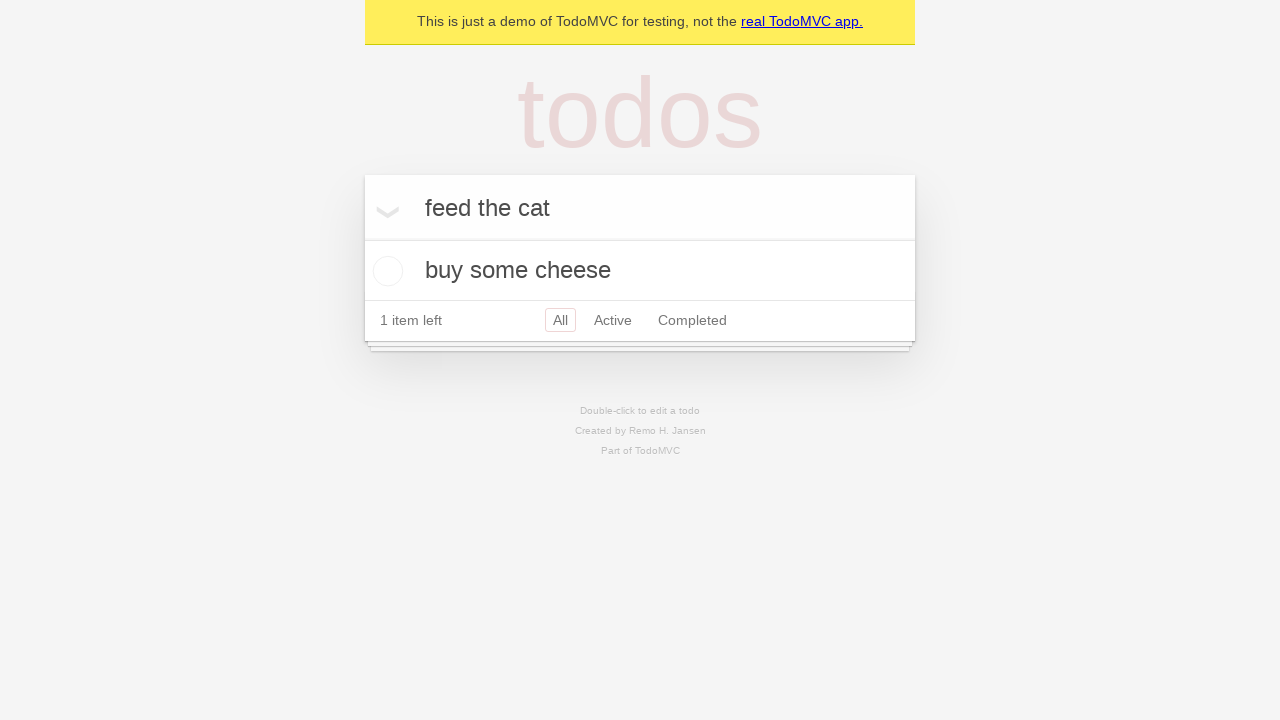

Pressed Enter to create second todo item on internal:attr=[placeholder="What needs to be done?"i]
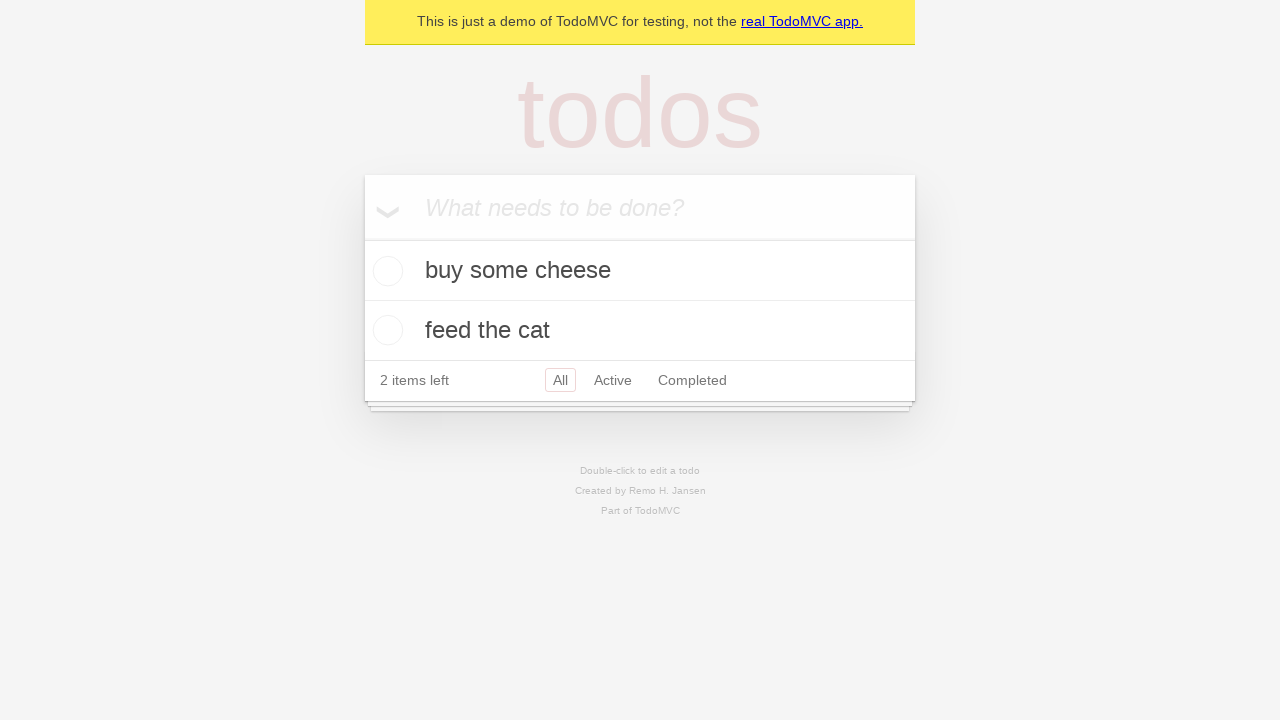

Checked checkbox for first todo item to mark as complete at (385, 271) on internal:testid=[data-testid="todo-item"s] >> nth=0 >> internal:role=checkbox
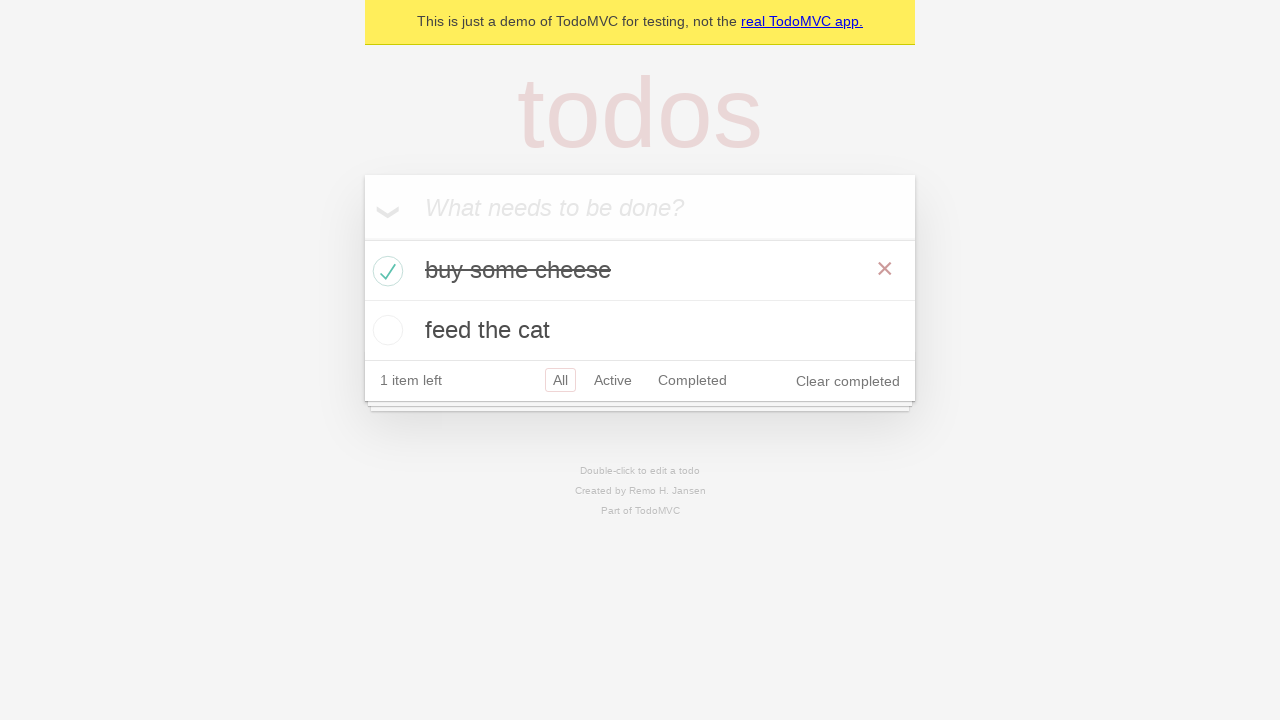

Unchecked checkbox for first todo item to mark as incomplete at (385, 271) on internal:testid=[data-testid="todo-item"s] >> nth=0 >> internal:role=checkbox
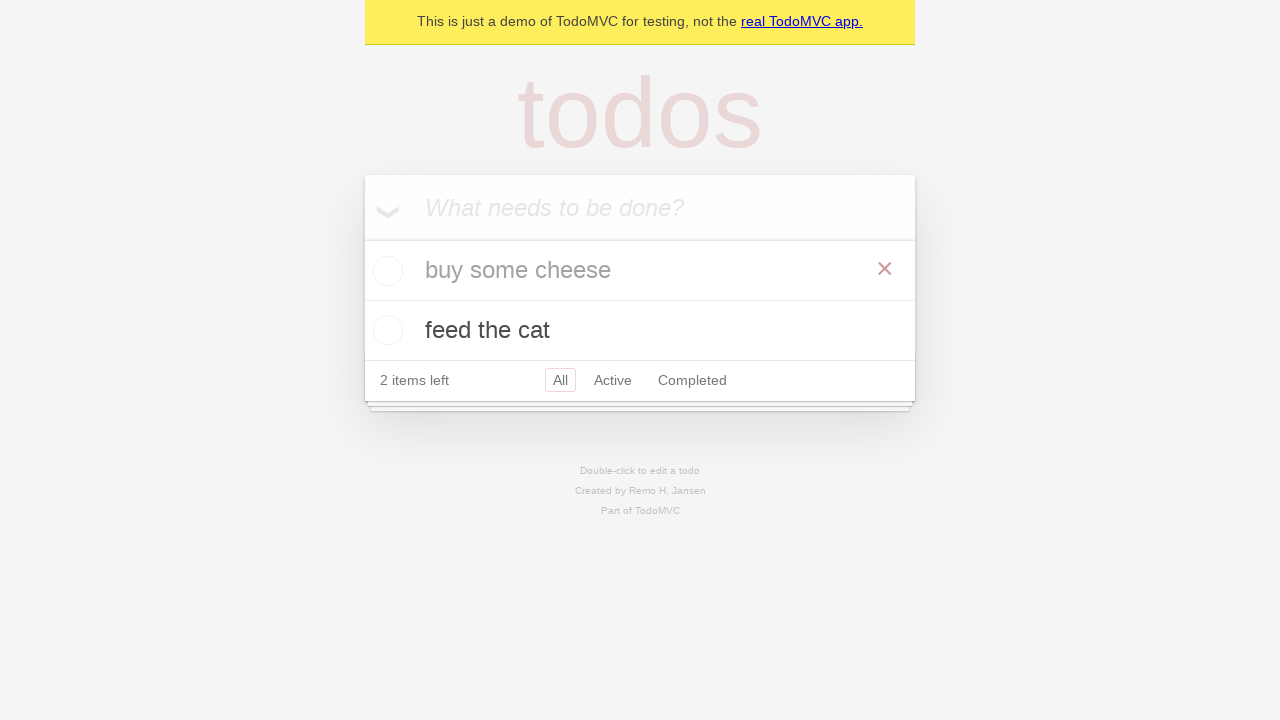

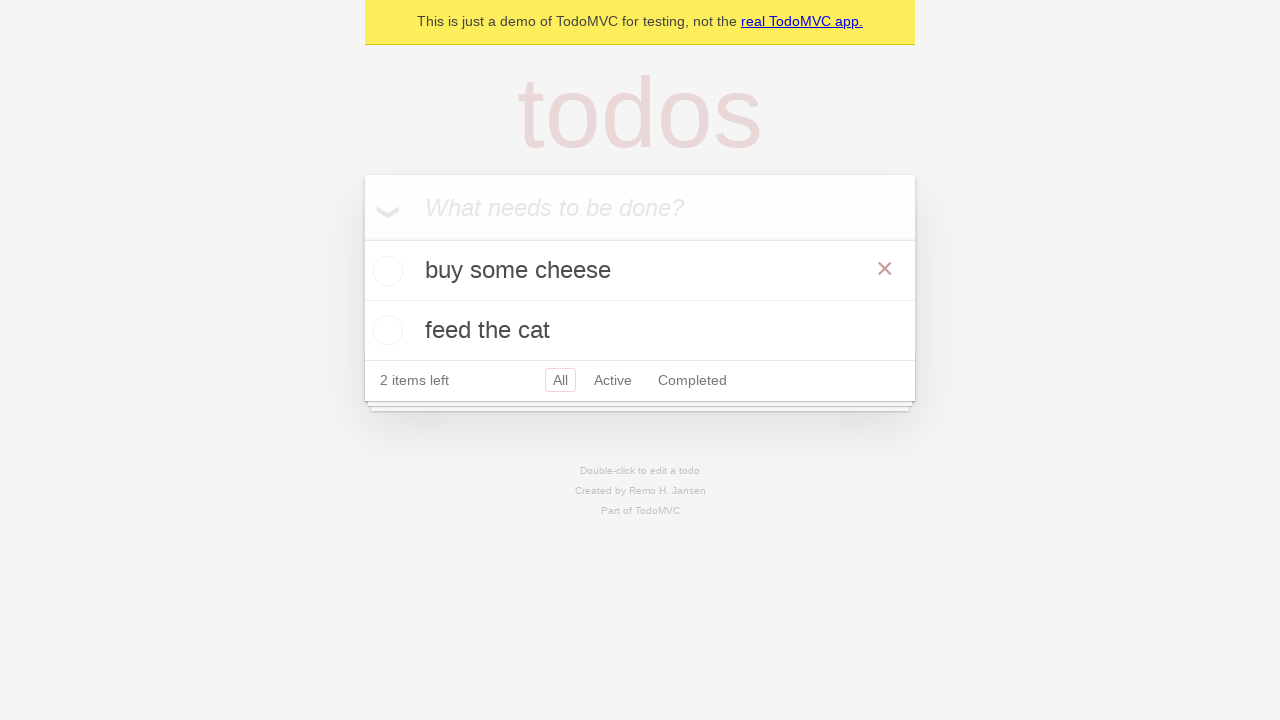